Navigates to W3Schools JavaScript alert demo page (the script has commented out code for interacting with alerts on this page)

Starting URL: https://www.w3schools.com/jsref/tryit.asp?filename=tryjsref_alert

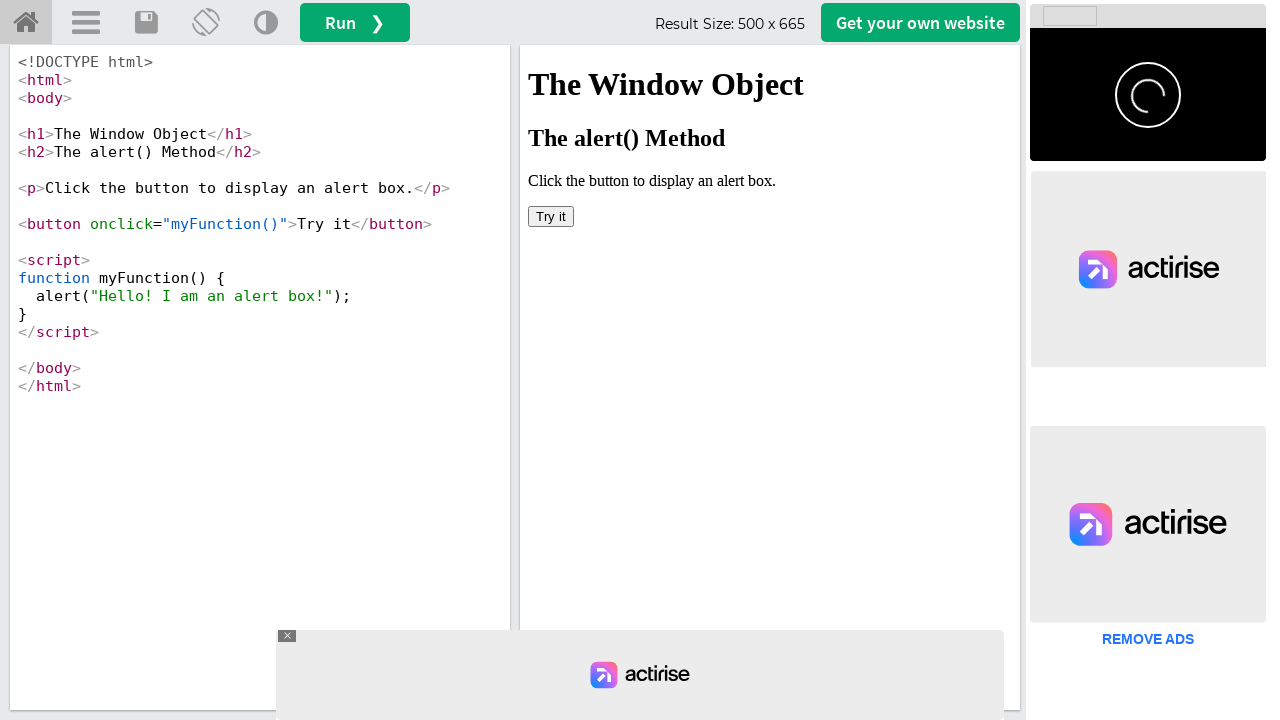

W3Schools JavaScript alert demo page loaded (domcontentloaded)
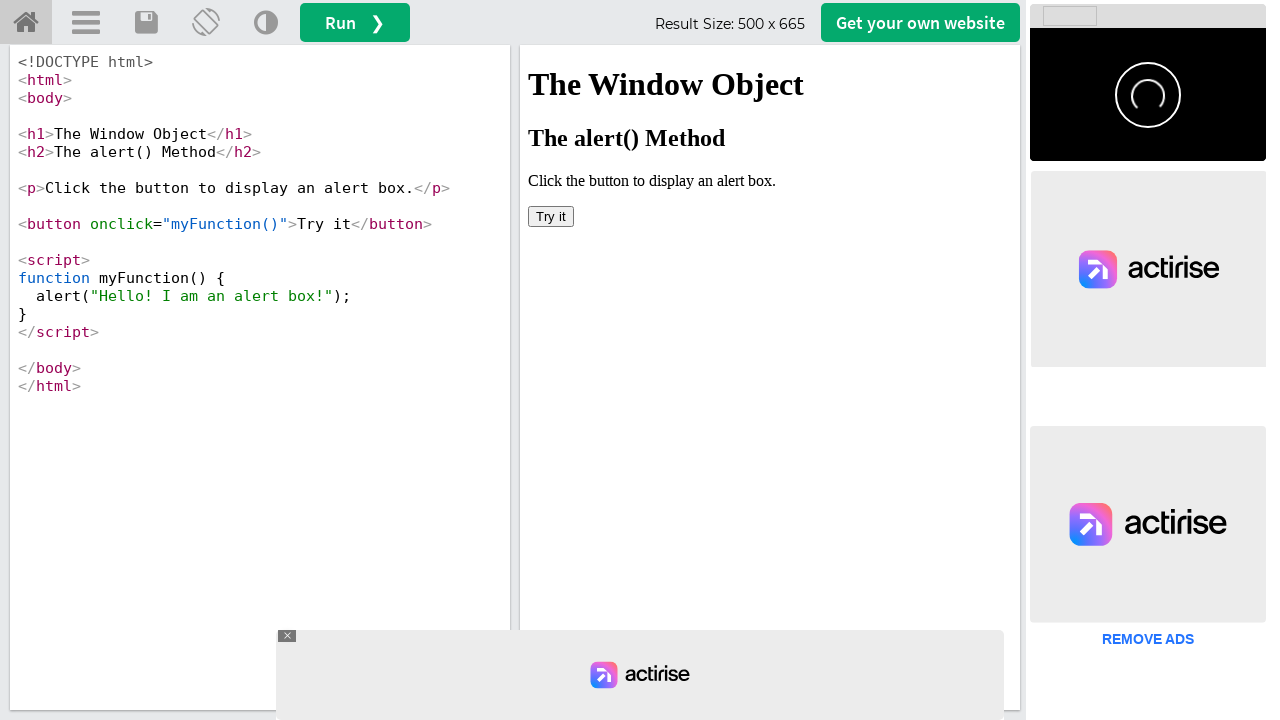

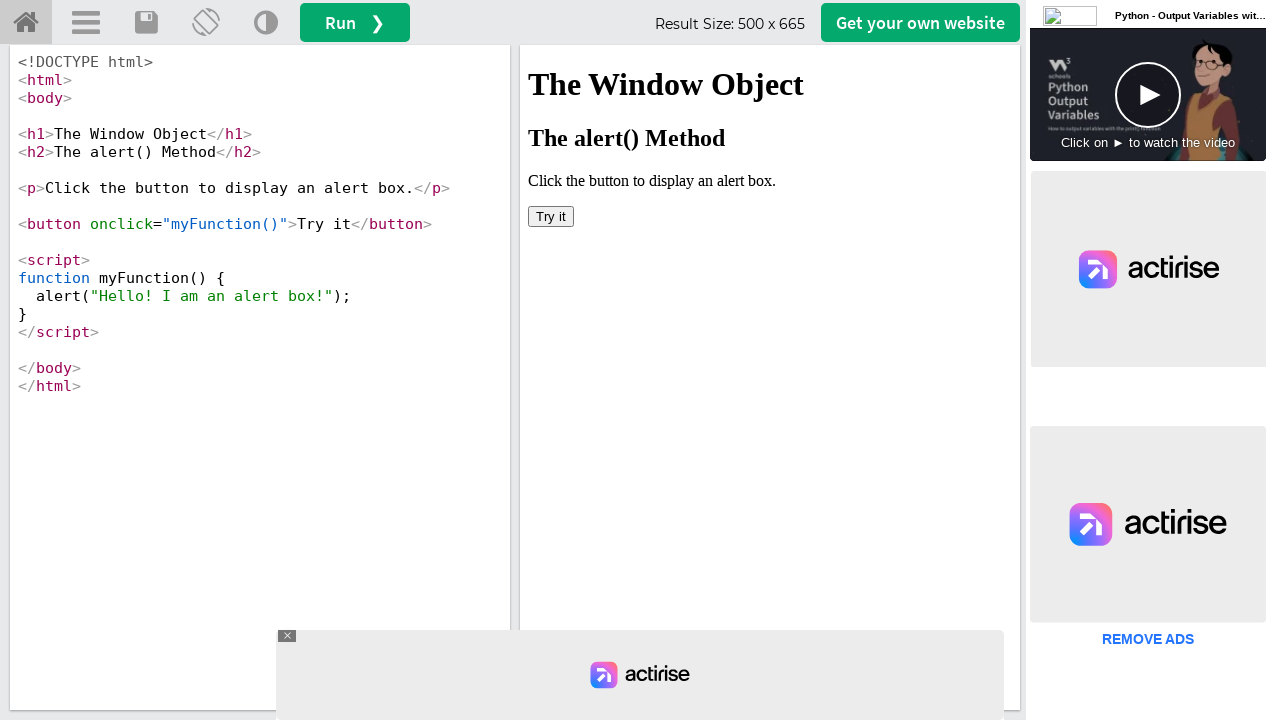